Tests alert handling by clicking a button that triggers an alert and then accepting it

Starting URL: http://demo.automationtesting.in/Alerts.html

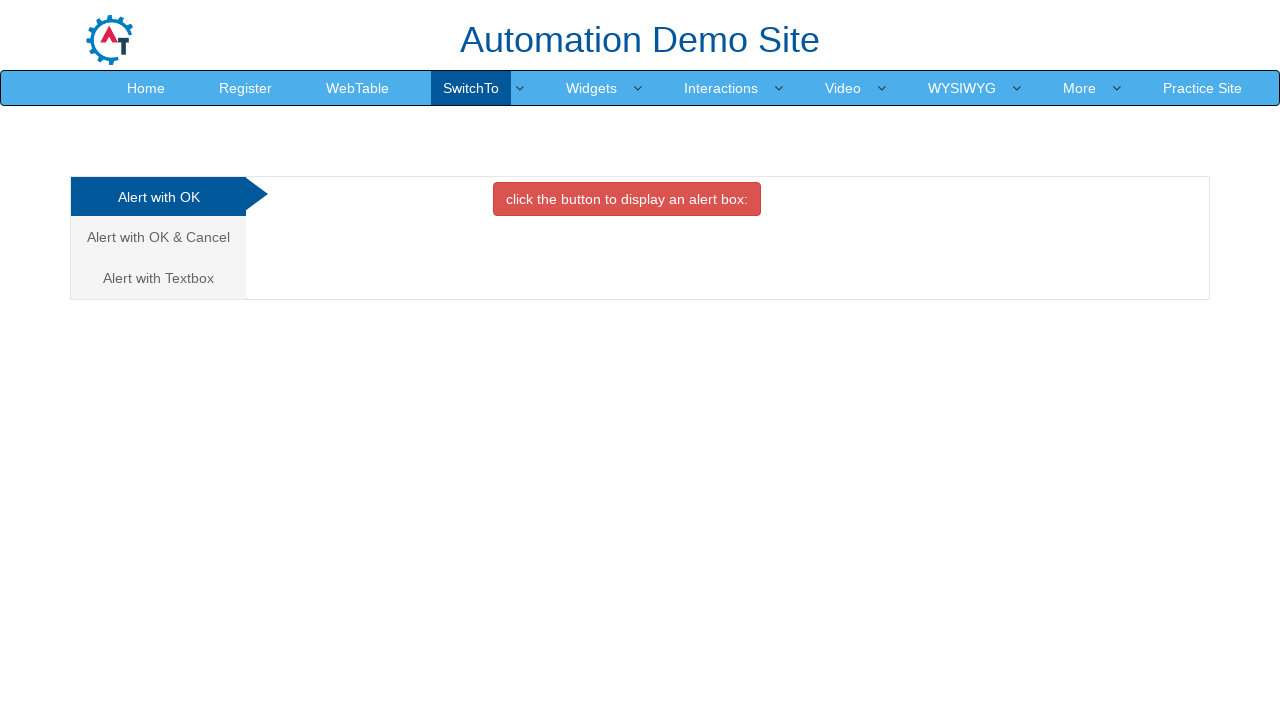

Clicked button with class 'btn btn-danger' to trigger alert at (627, 199) on xpath=//button[contains(@class,'btn btn-danger')]
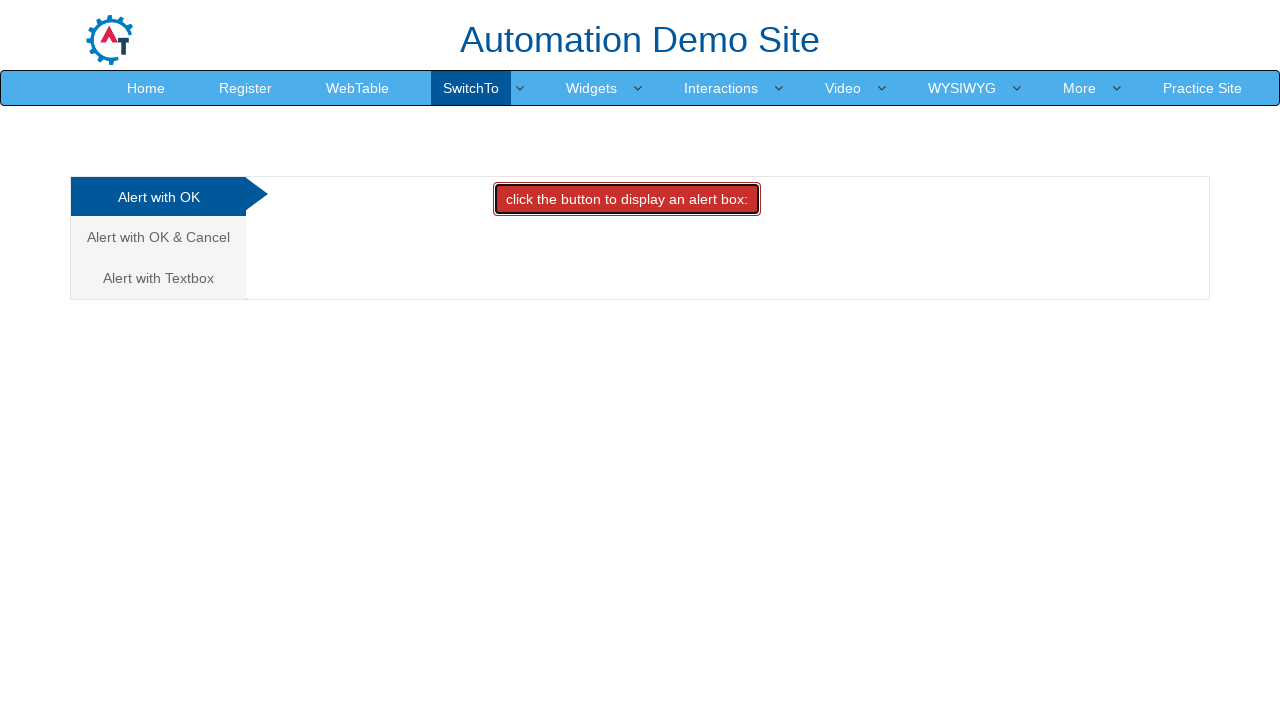

Set up dialog handler to accept alert
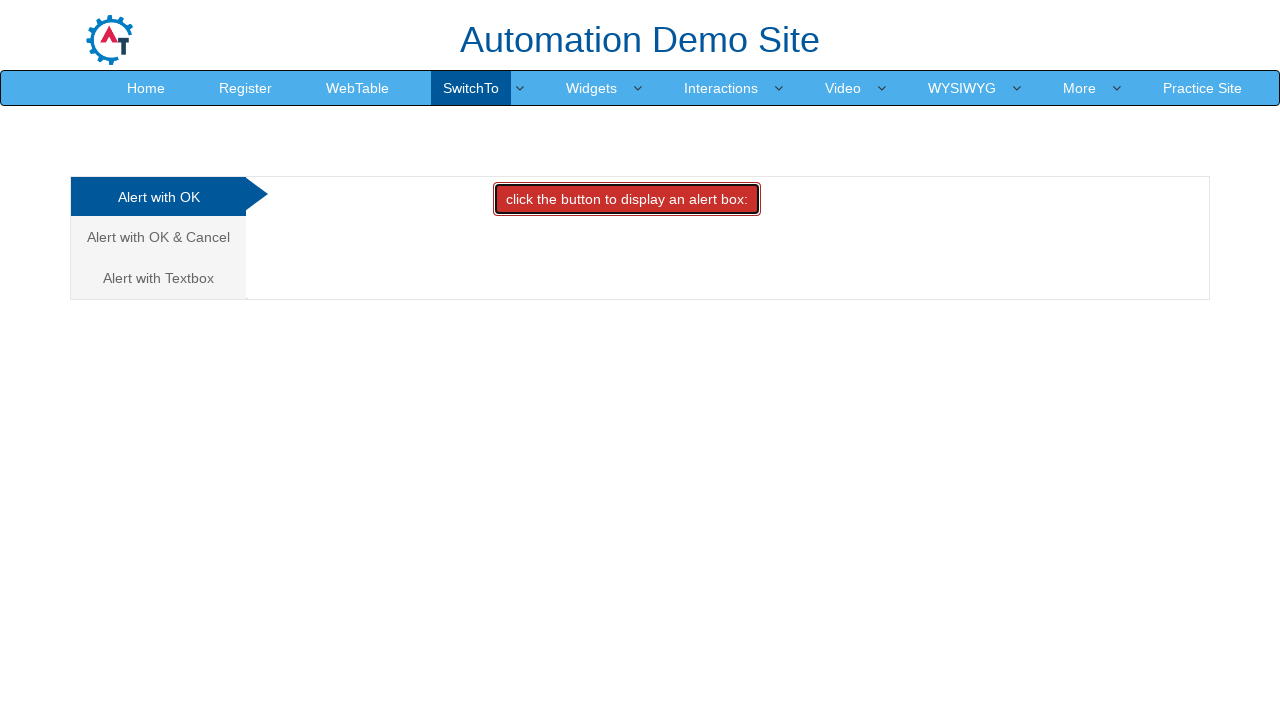

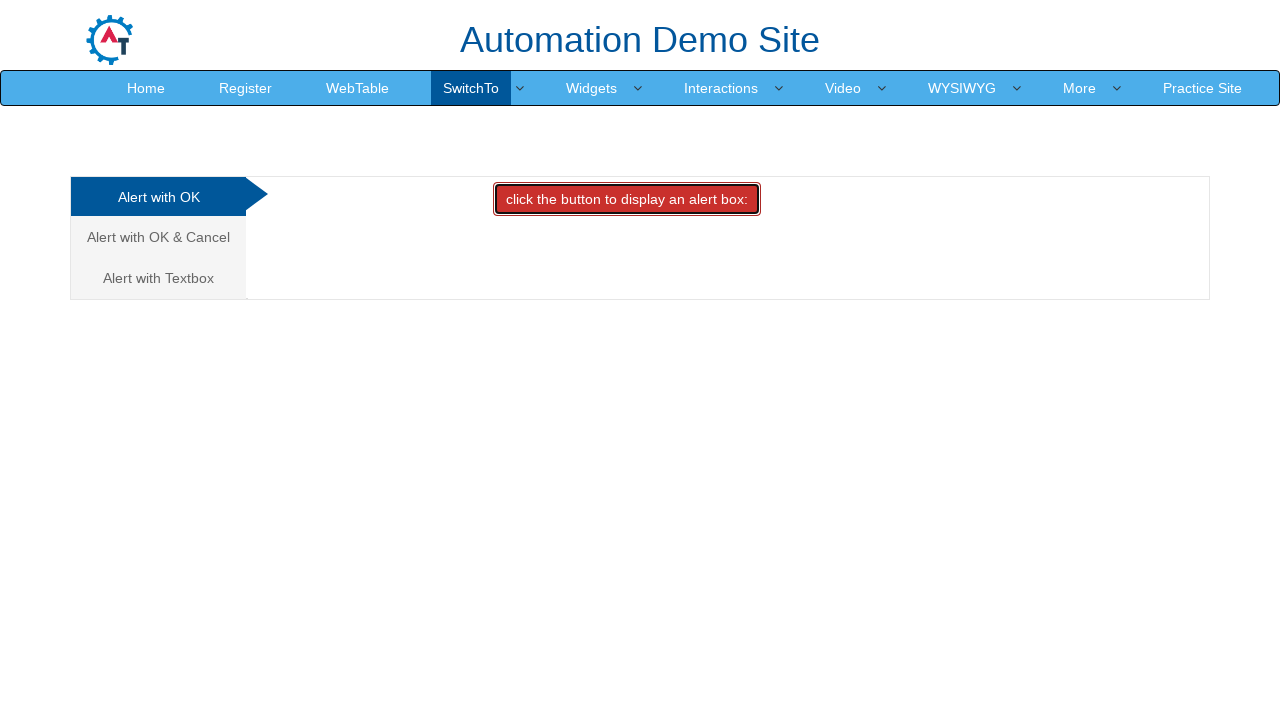